Tests FAQ accordion by clicking question 6 and verifying the answer text about order cancellation policy

Starting URL: https://qa-scooter.praktikum-services.ru/

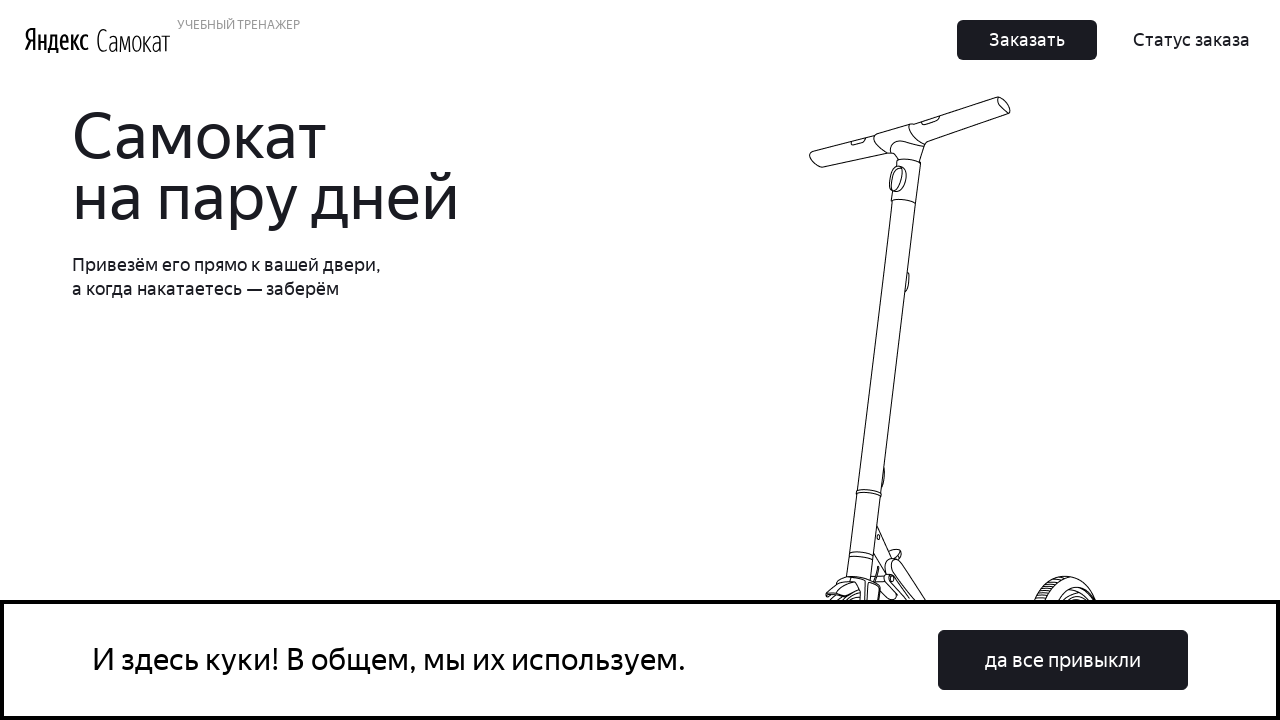

Scrolled to FAQ question 6
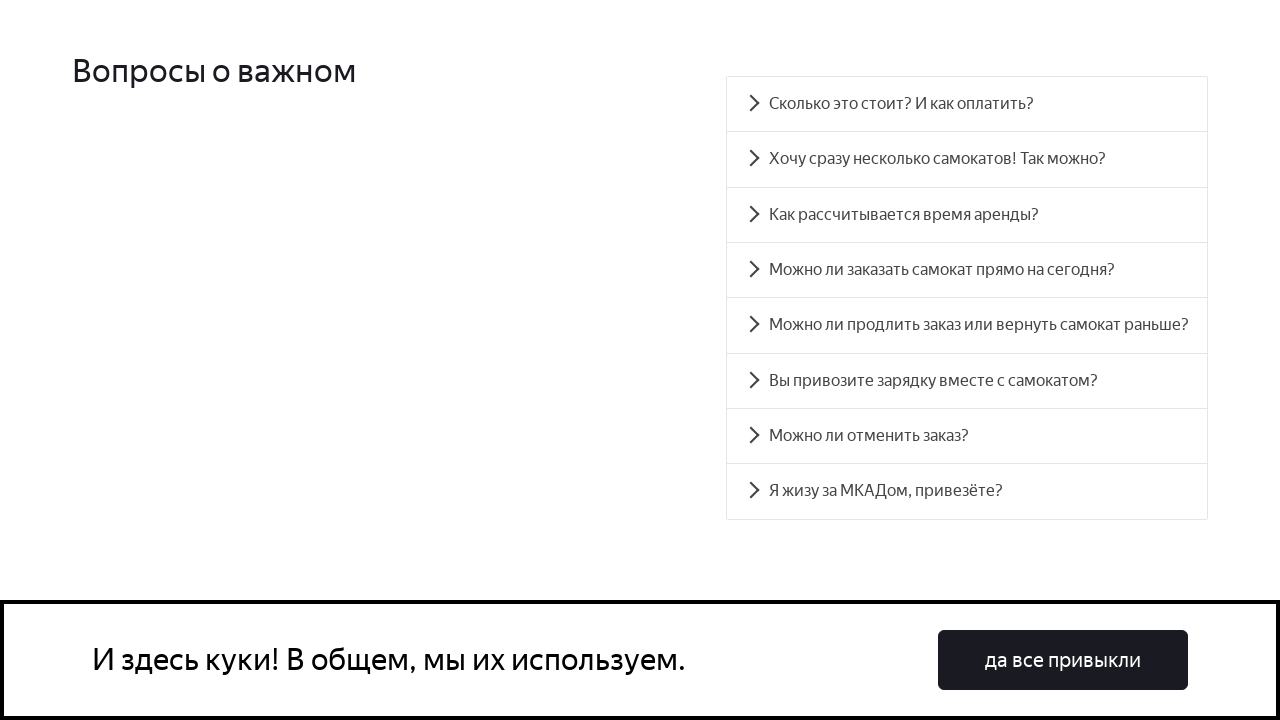

Clicked on FAQ question 6 to expand accordion at (967, 436) on xpath=//div[@id='accordion__heading-6']
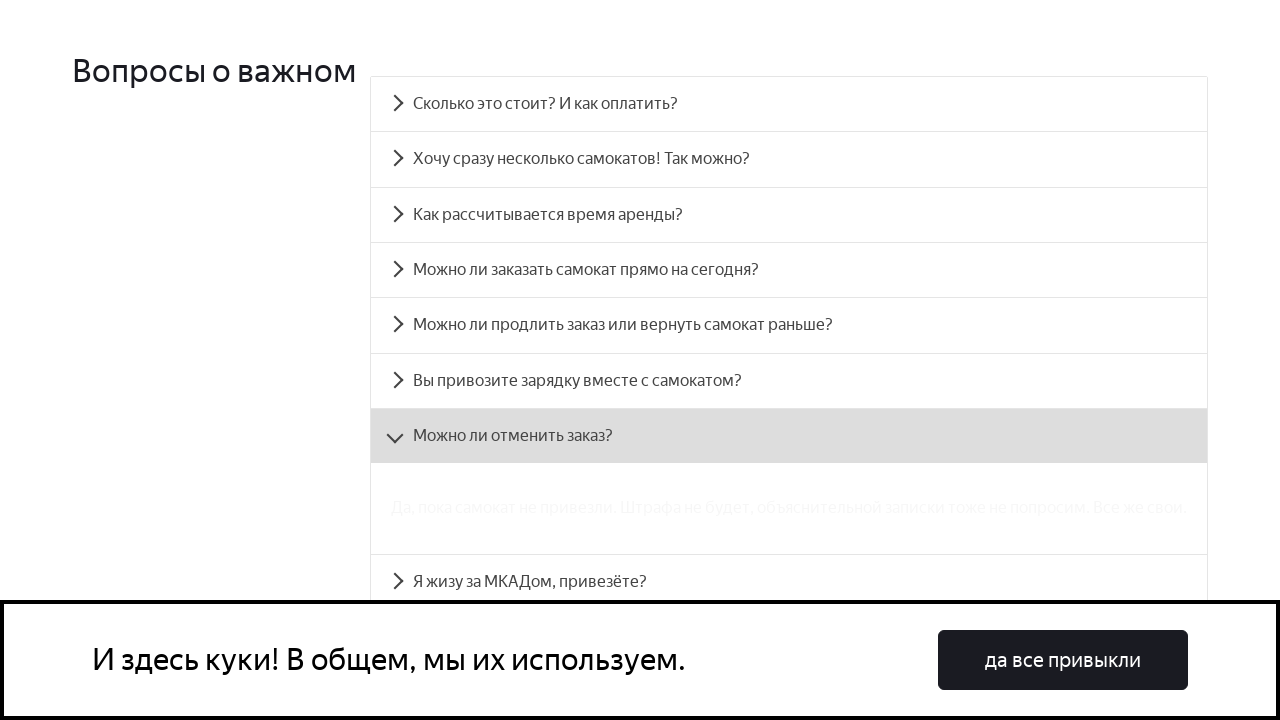

Answer panel for question 6 became visible
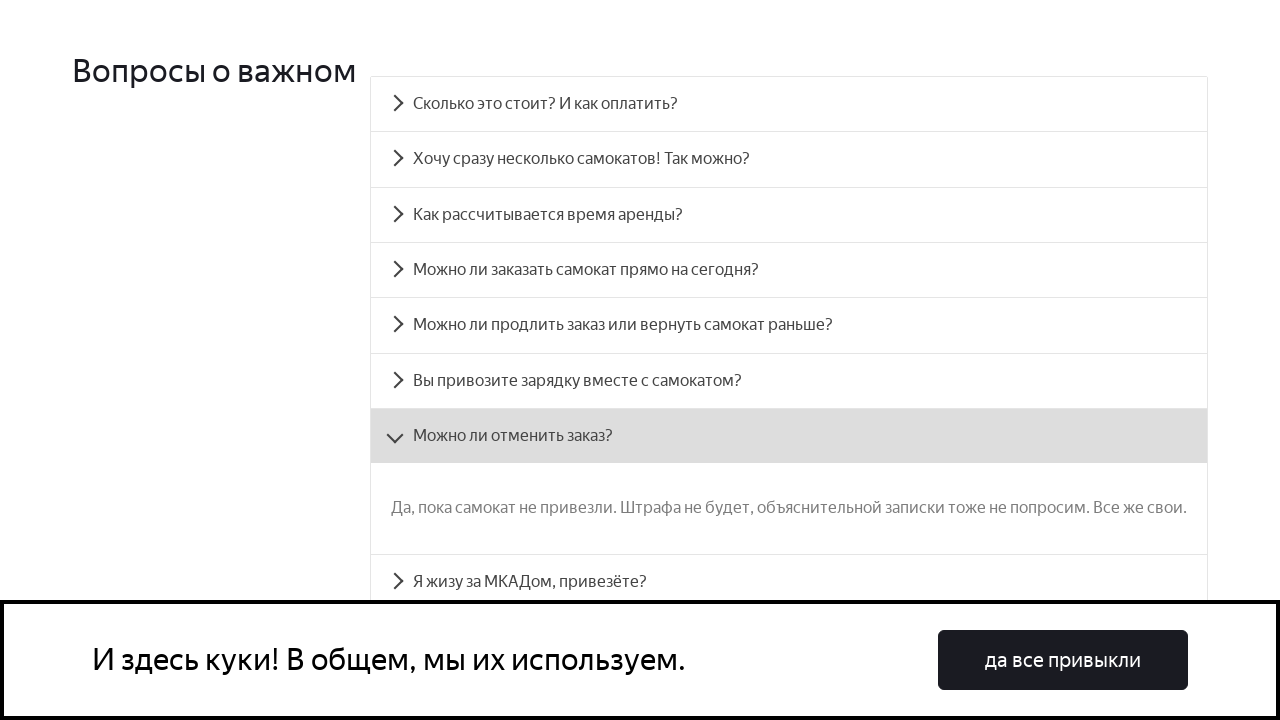

Verified answer text matches expected order cancellation policy message
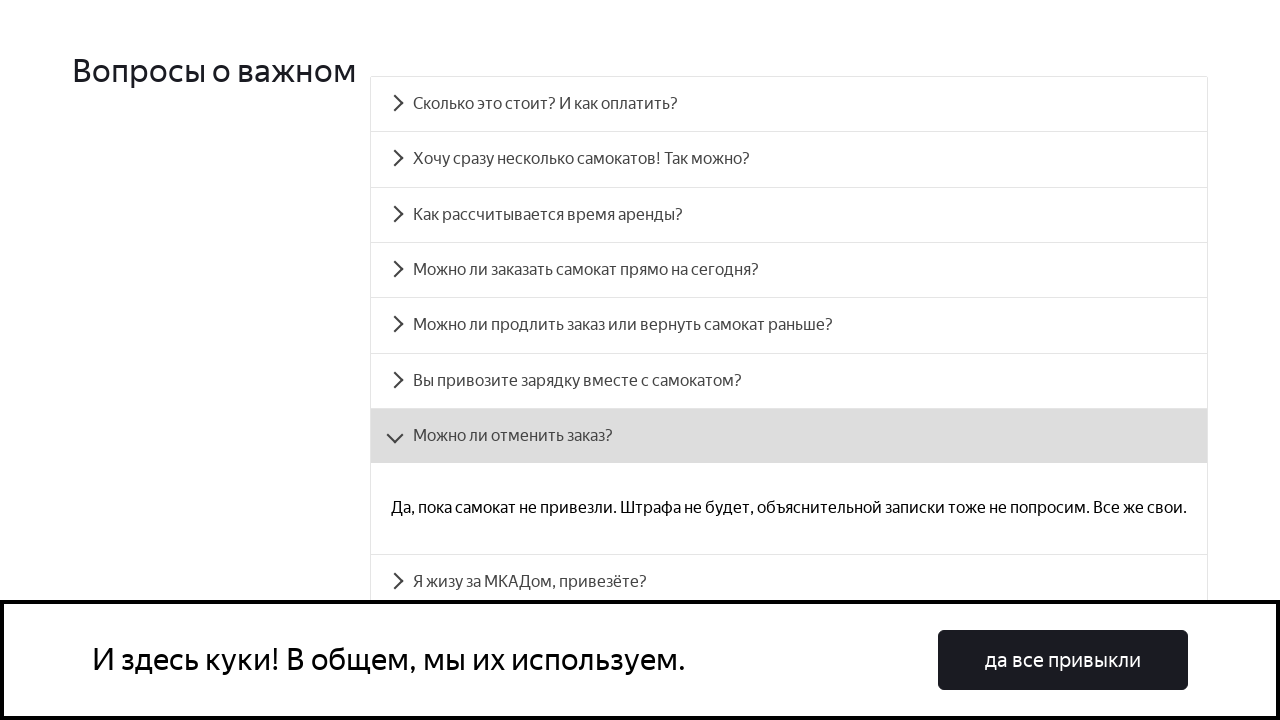

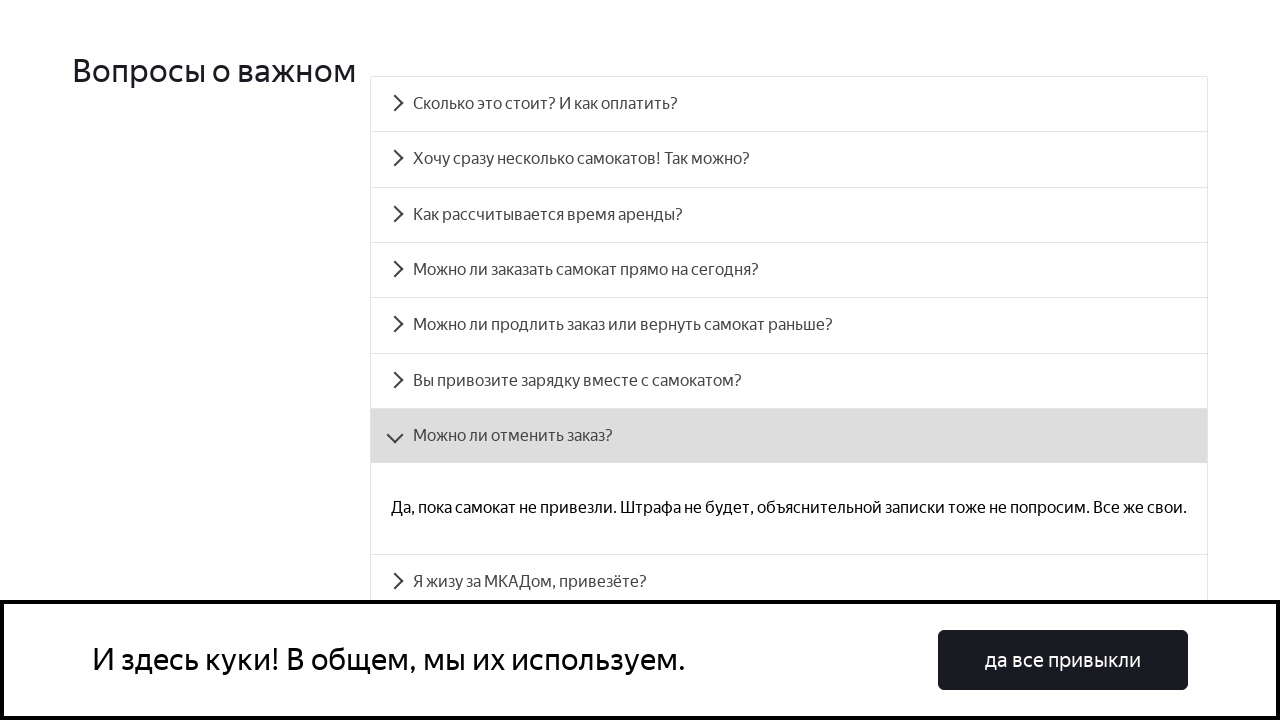